Tests different types of JavaScript alerts including simple alert, confirmation dialog, and prompt with text input

Starting URL: http://demo.automationtesting.in/Alerts.html

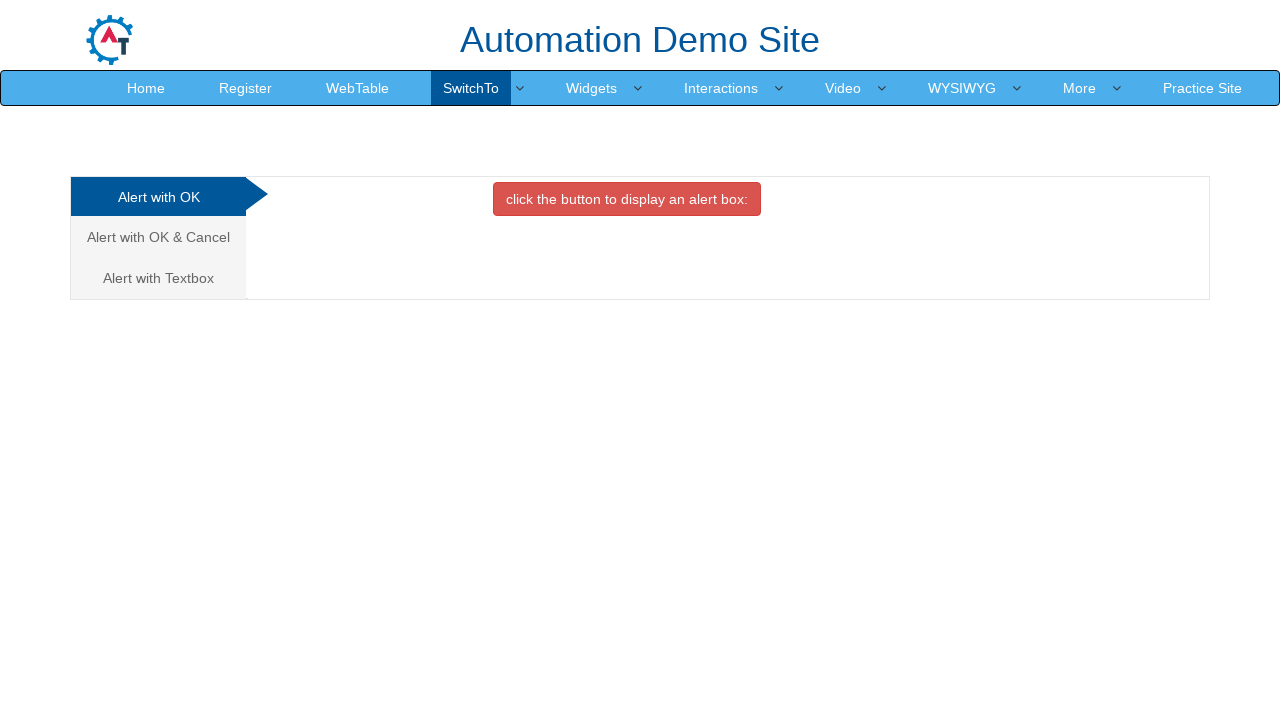

Clicked OK Tab to trigger simple alert at (627, 199) on #OKTab
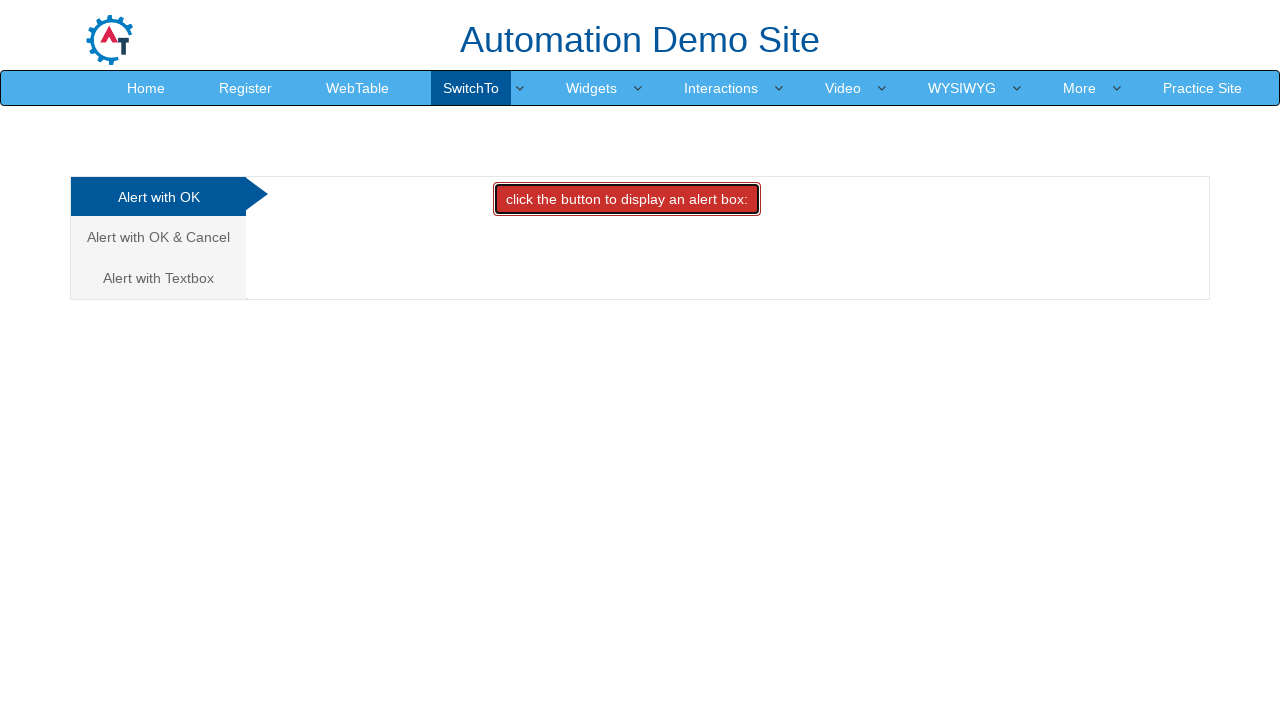

Set up dialog handler to accept simple alert
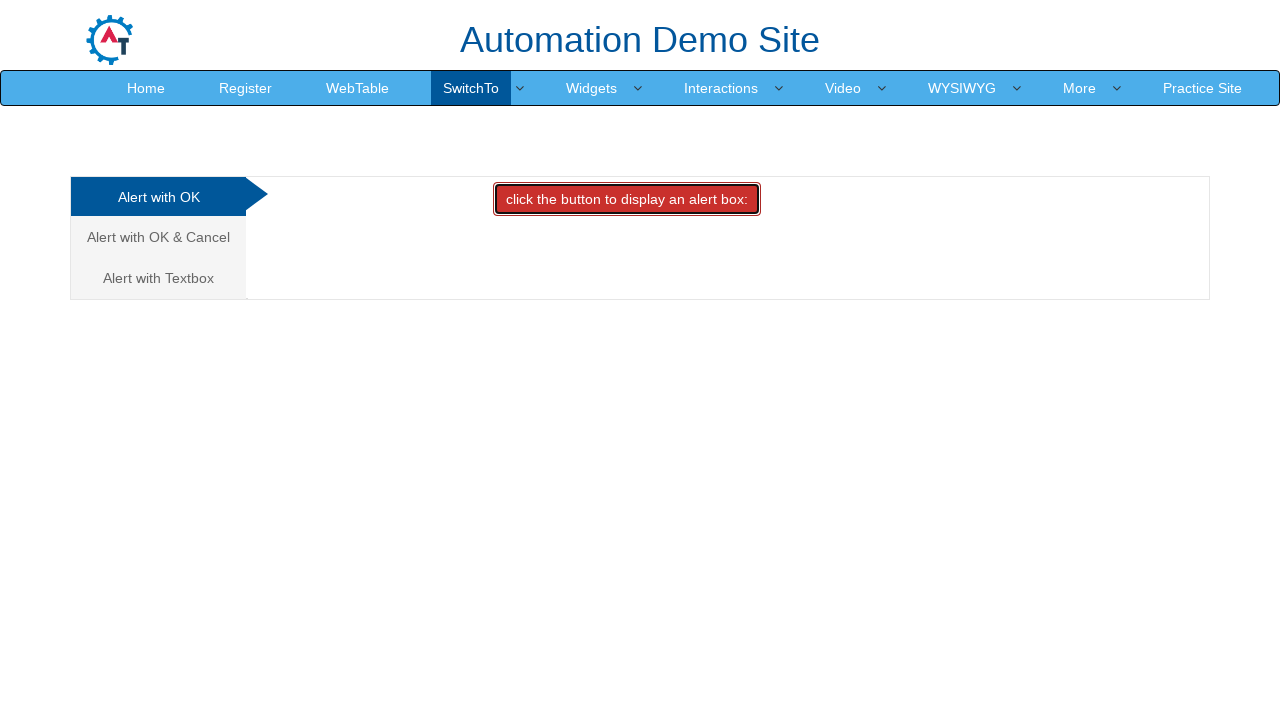

Clicked link to navigate to Alert with OK & Cancel section at (158, 237) on xpath=//a[contains(text(),'Alert with OK & Cancel ')]
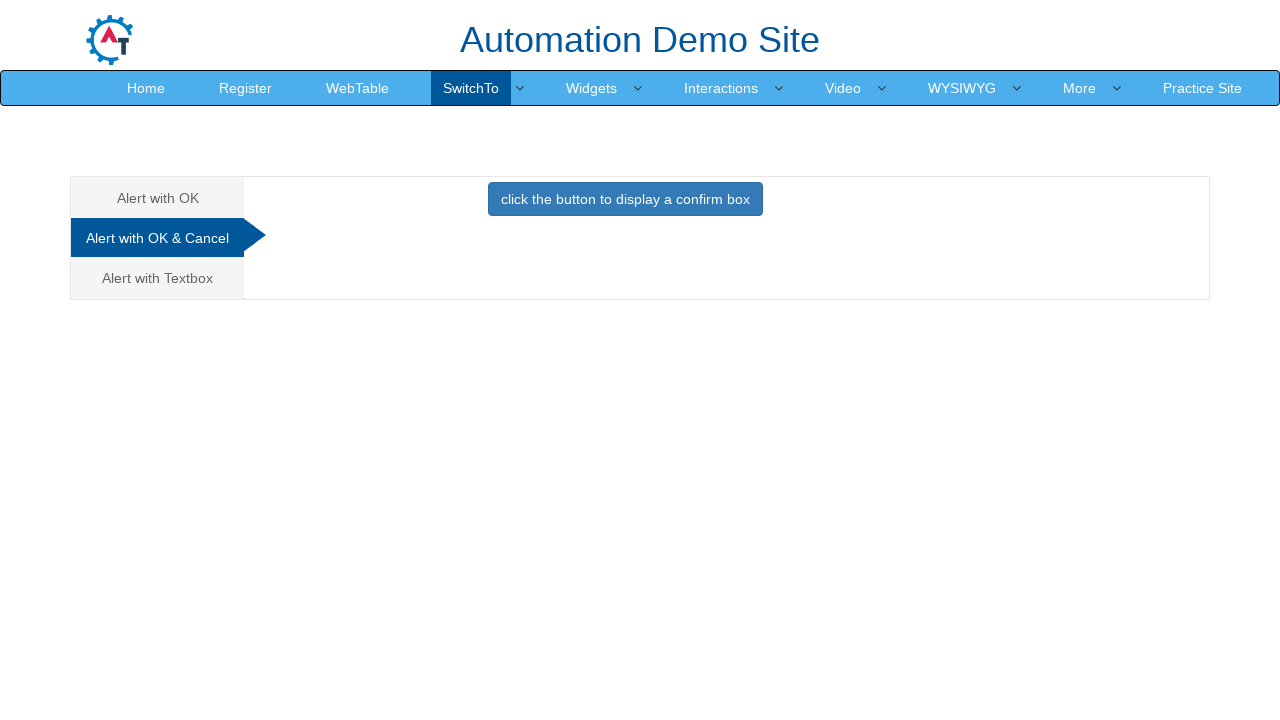

Clicked Cancel Tab to trigger confirmation alert at (625, 204) on #CancelTab
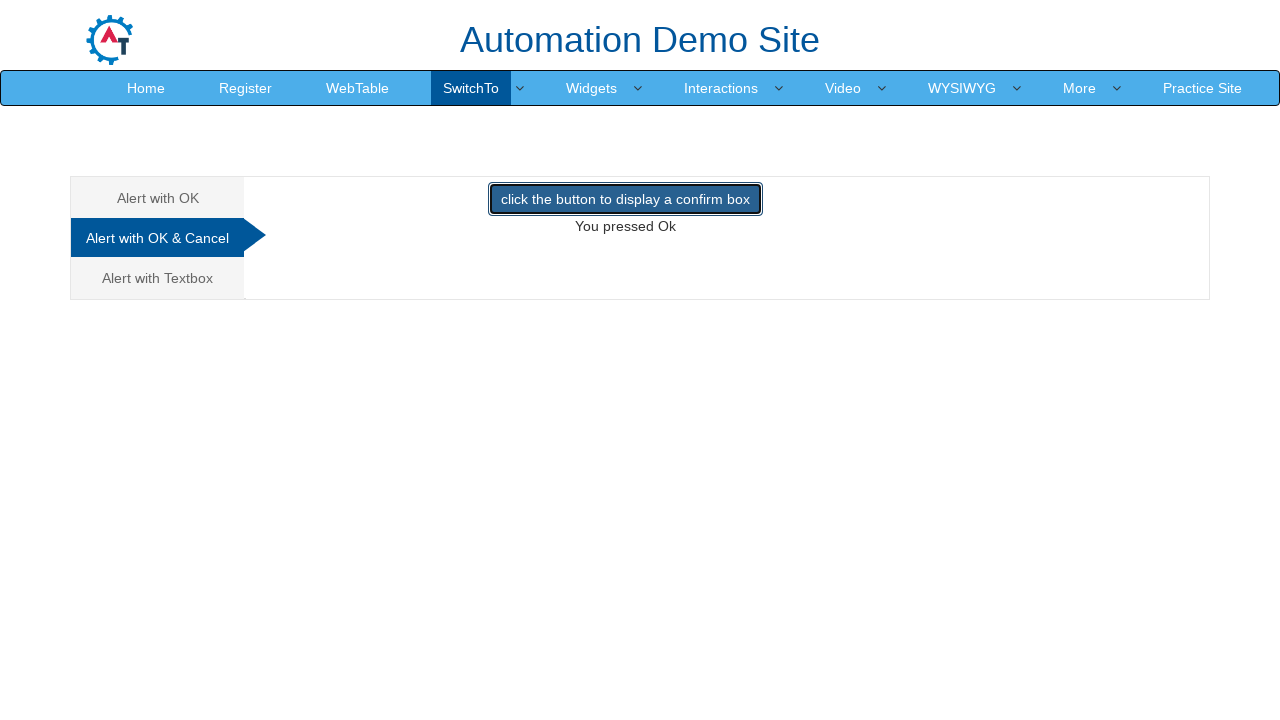

Set up dialog handler to dismiss confirmation alert
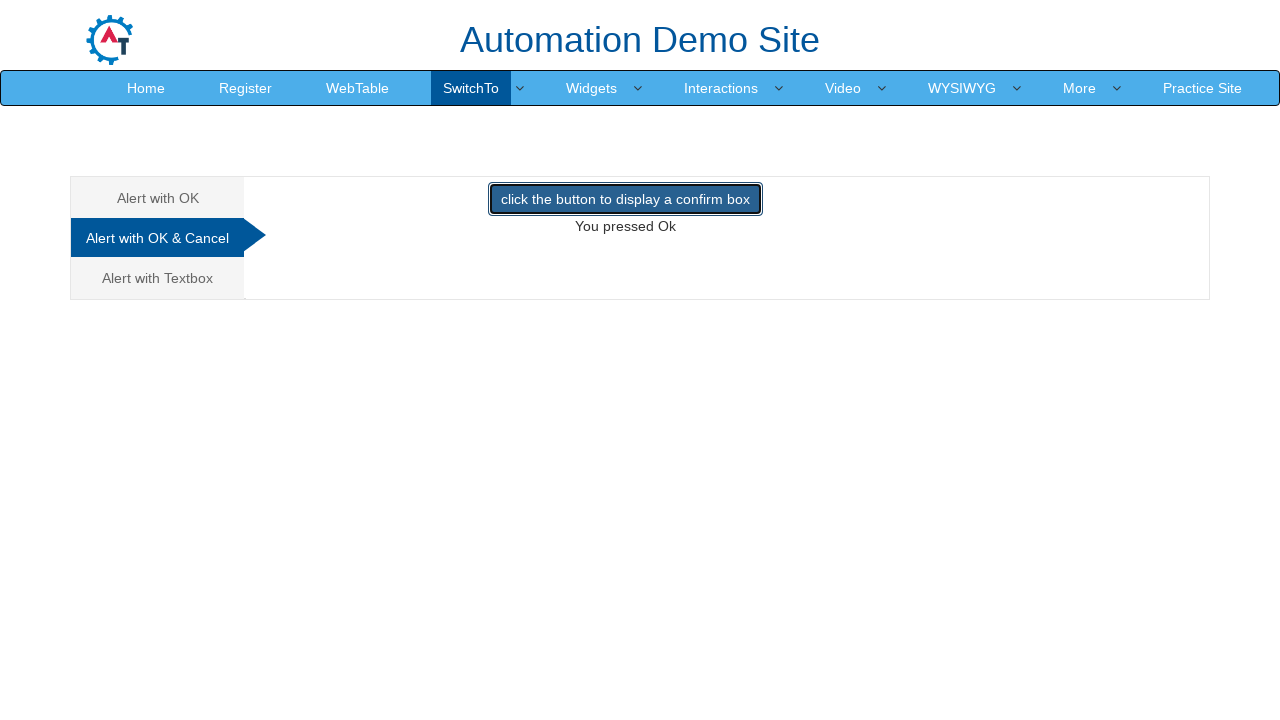

Clicked link to navigate to Alert with Textbox section at (158, 278) on xpath=//a[contains(text(),'Alert with Textbox')]
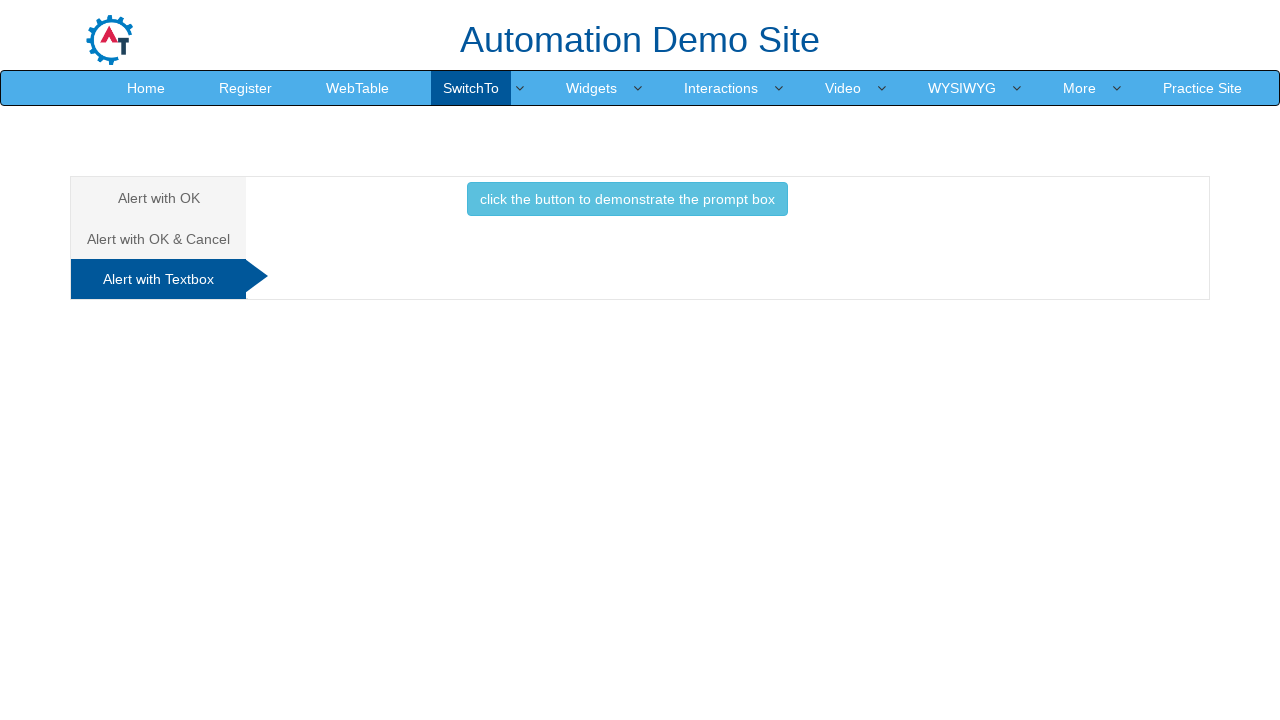

Clicked Textbox button to trigger prompt alert at (627, 204) on #Textbox
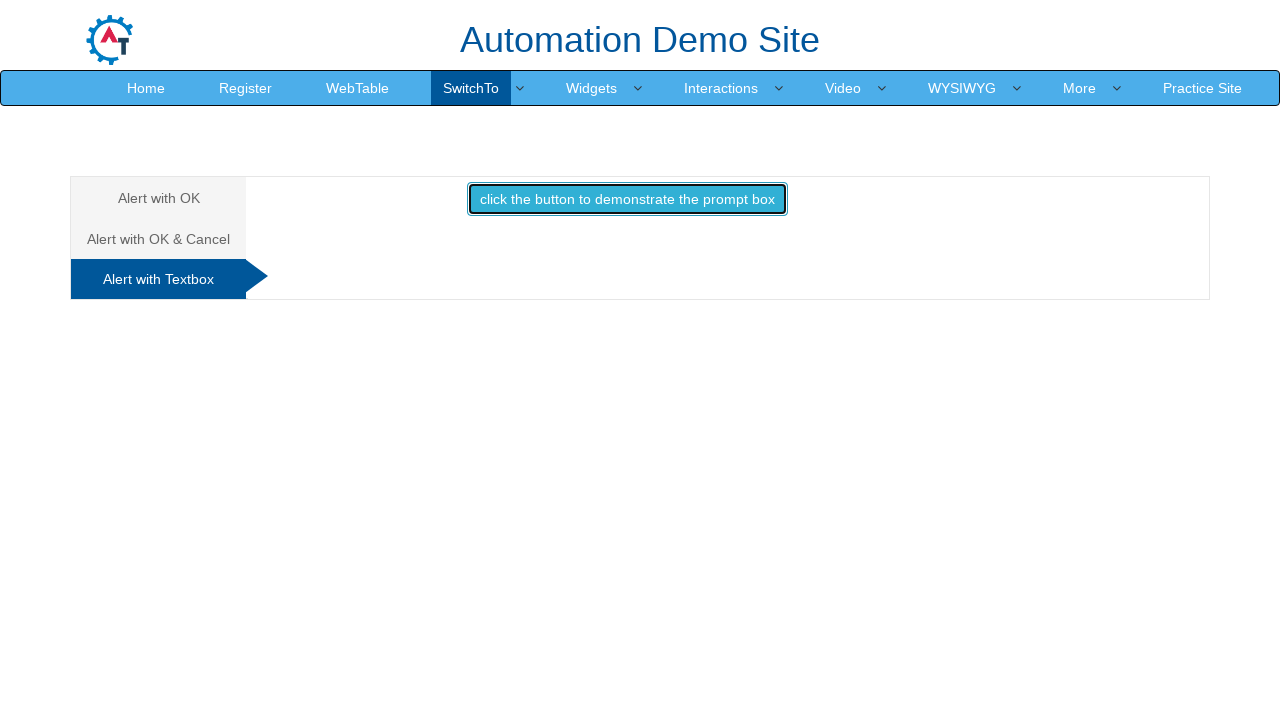

Set up dialog handler to accept prompt alert with 'Saranya' as input
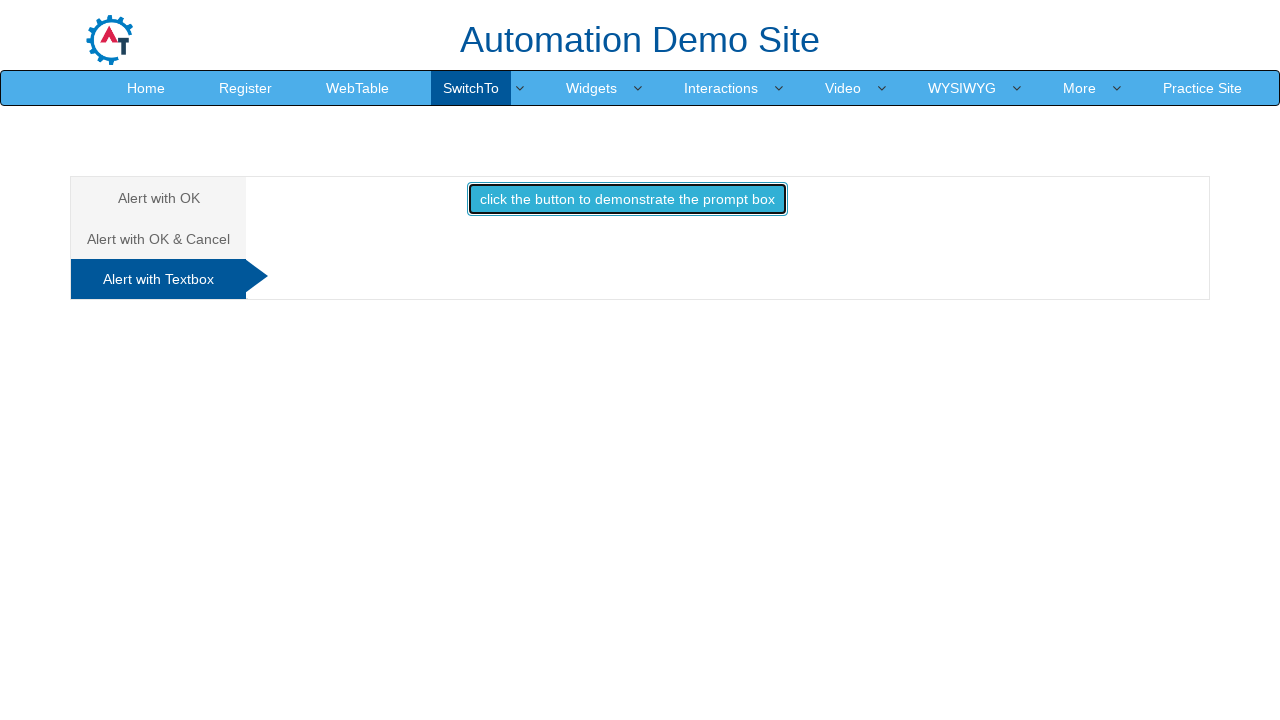

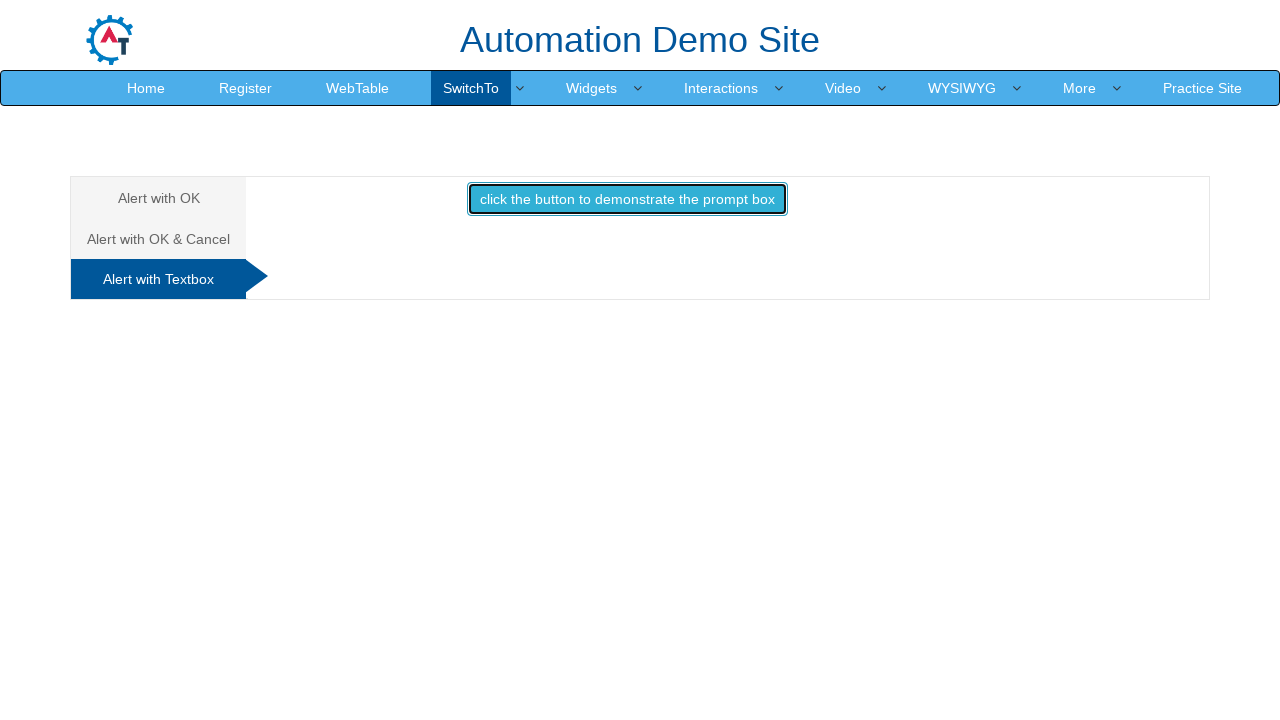